Tests various scroll operations including scrolling to bottom, specific coordinates, and within elements

Starting URL: https://docs.cypress.io/api/commands/scrollTo

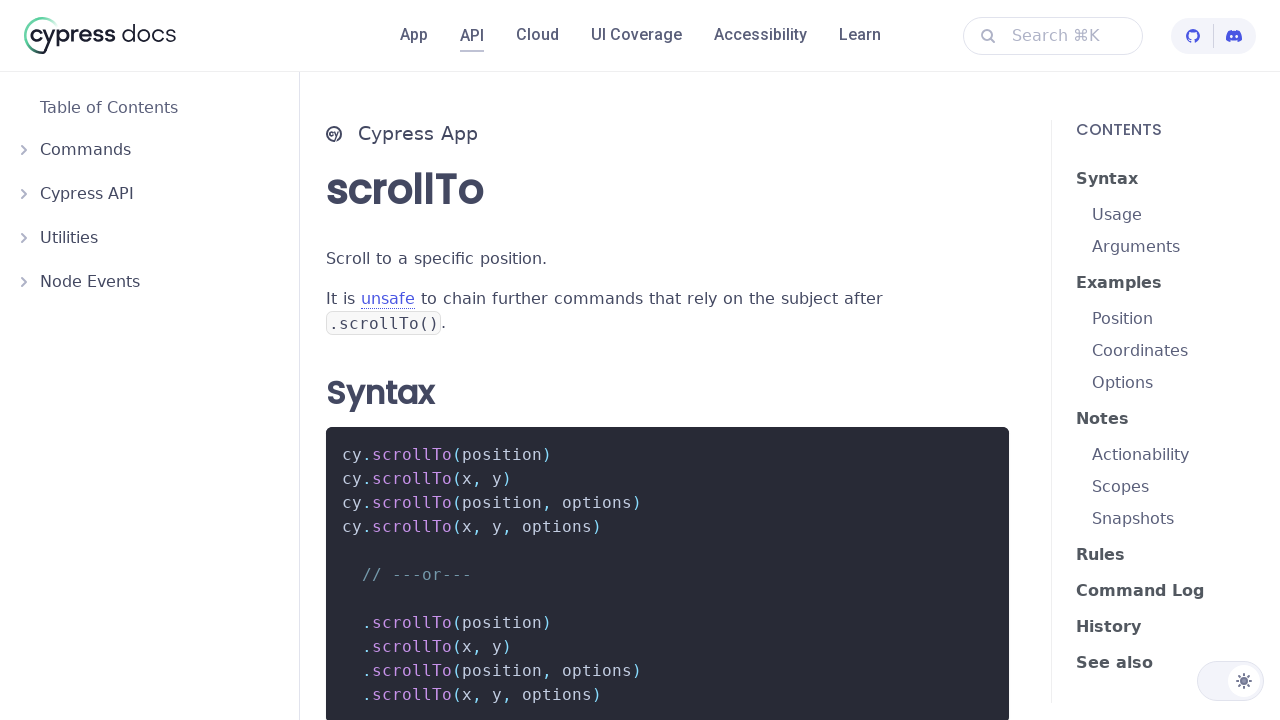

Scrolled page to bottom
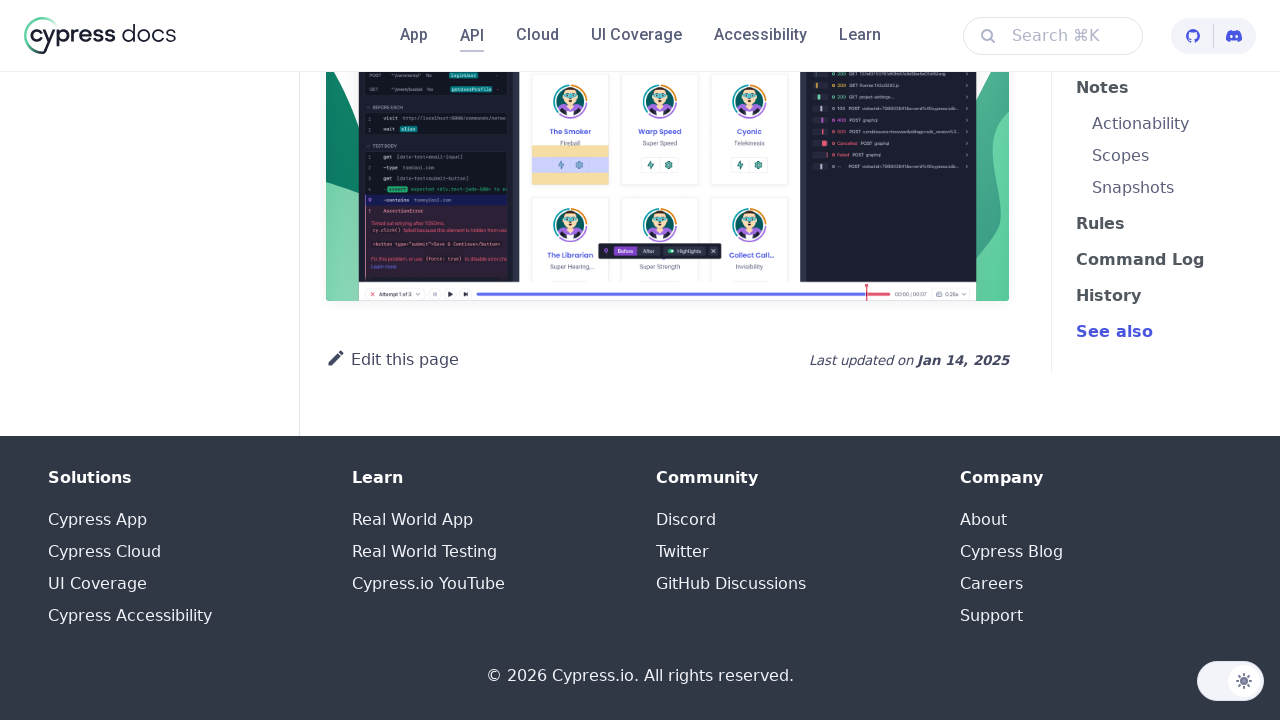

Scrolled page to 500px from top
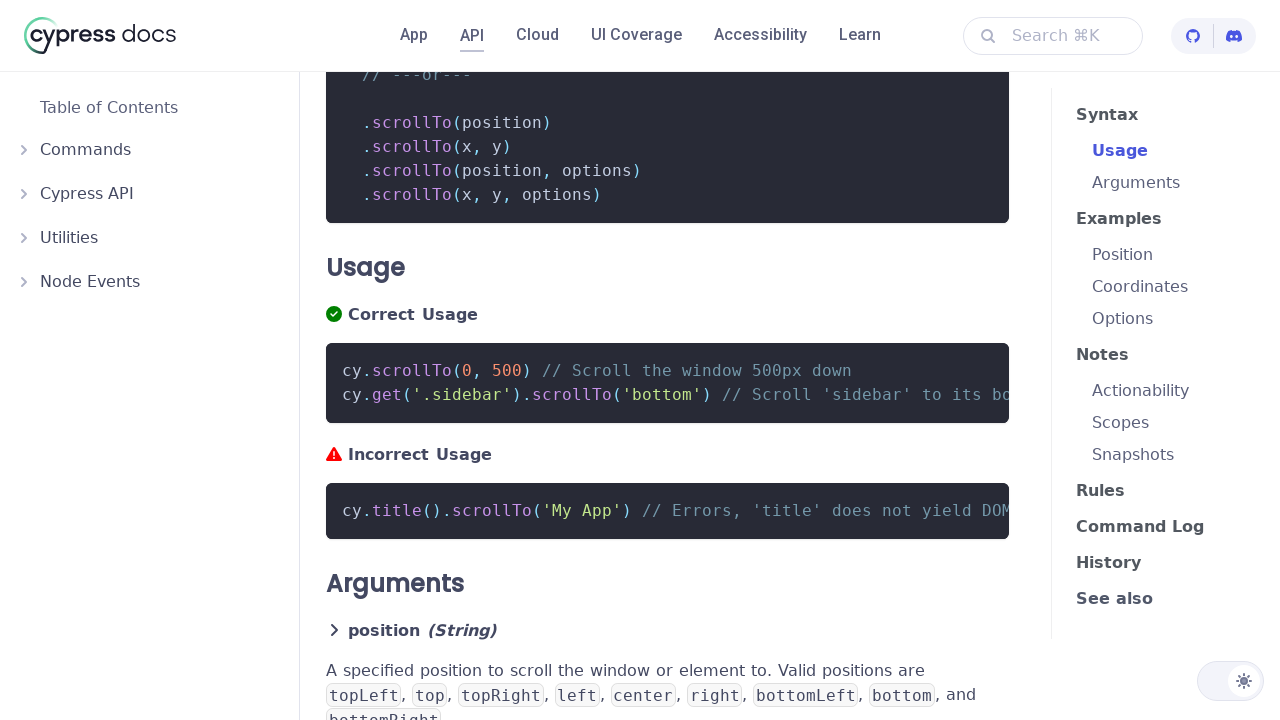

Located docs sidebar navigation element
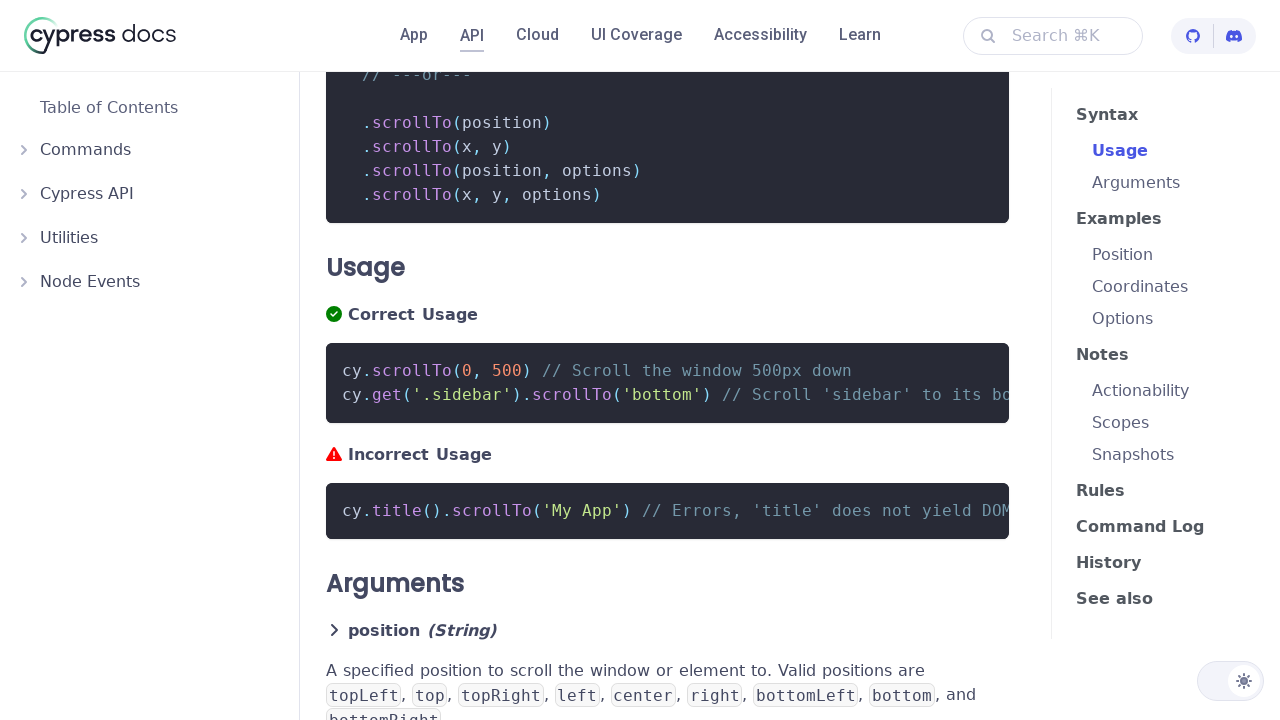

Scrolled sidebar navigation to bottom
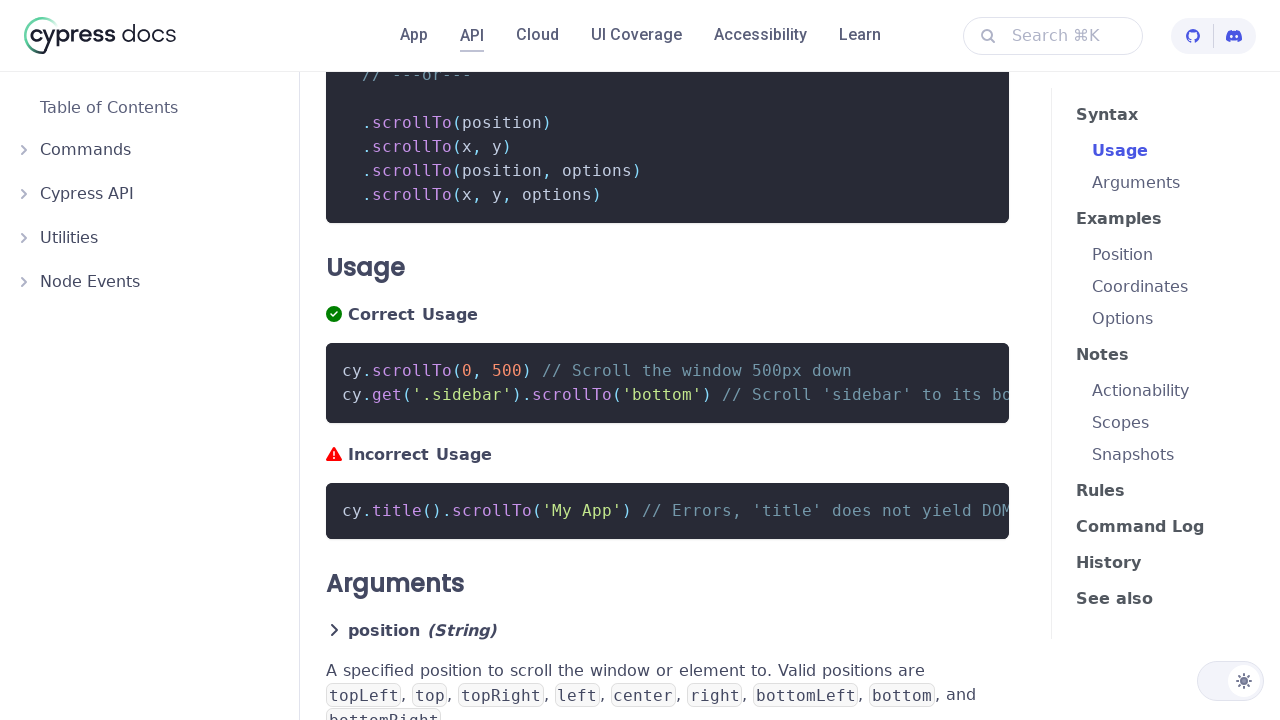

Scrolled window back to top
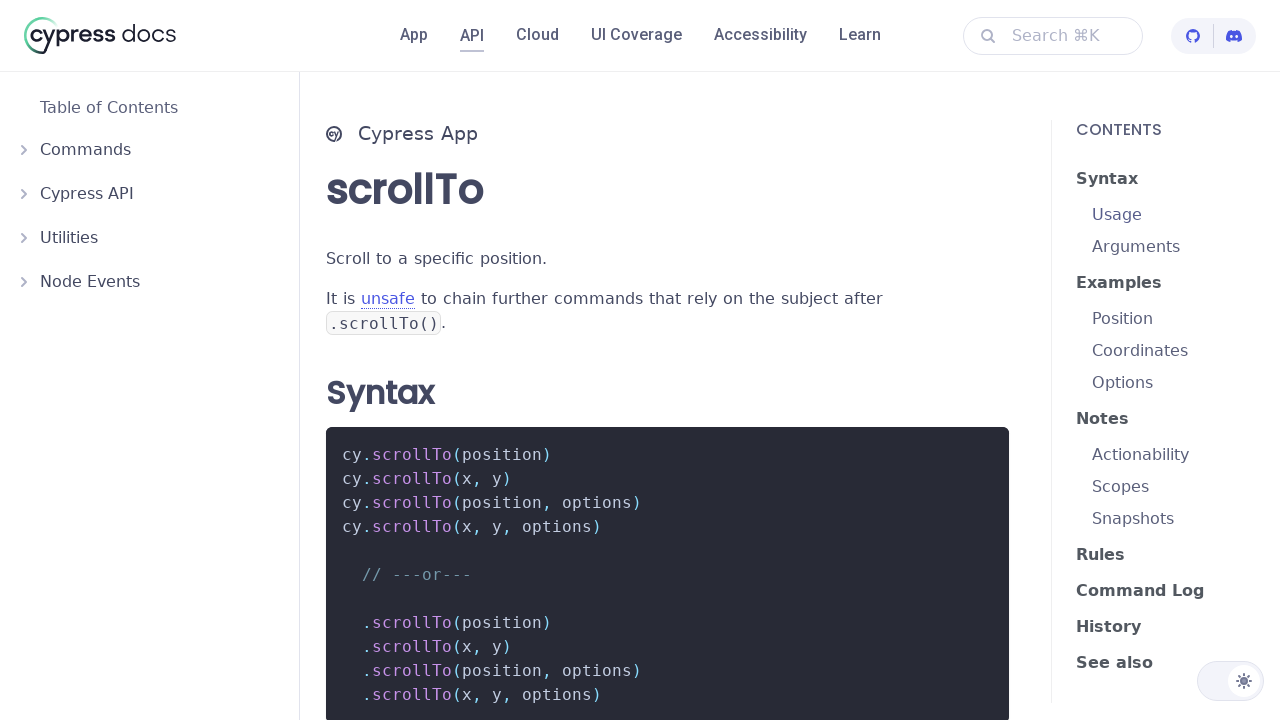

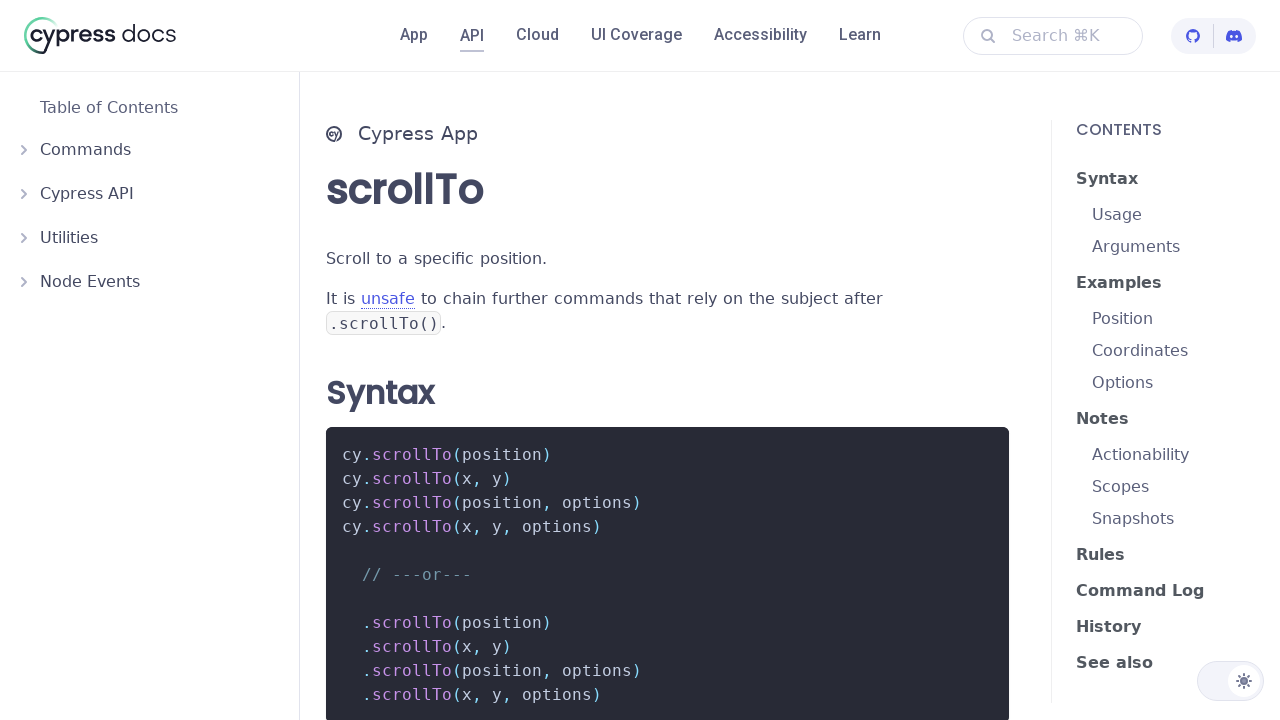